Tests clicking the JS Prompt button, dismissing the prompt without entering text, and verifying the result message shows "You entered: null".

Starting URL: https://the-internet.herokuapp.com/javascript_alerts

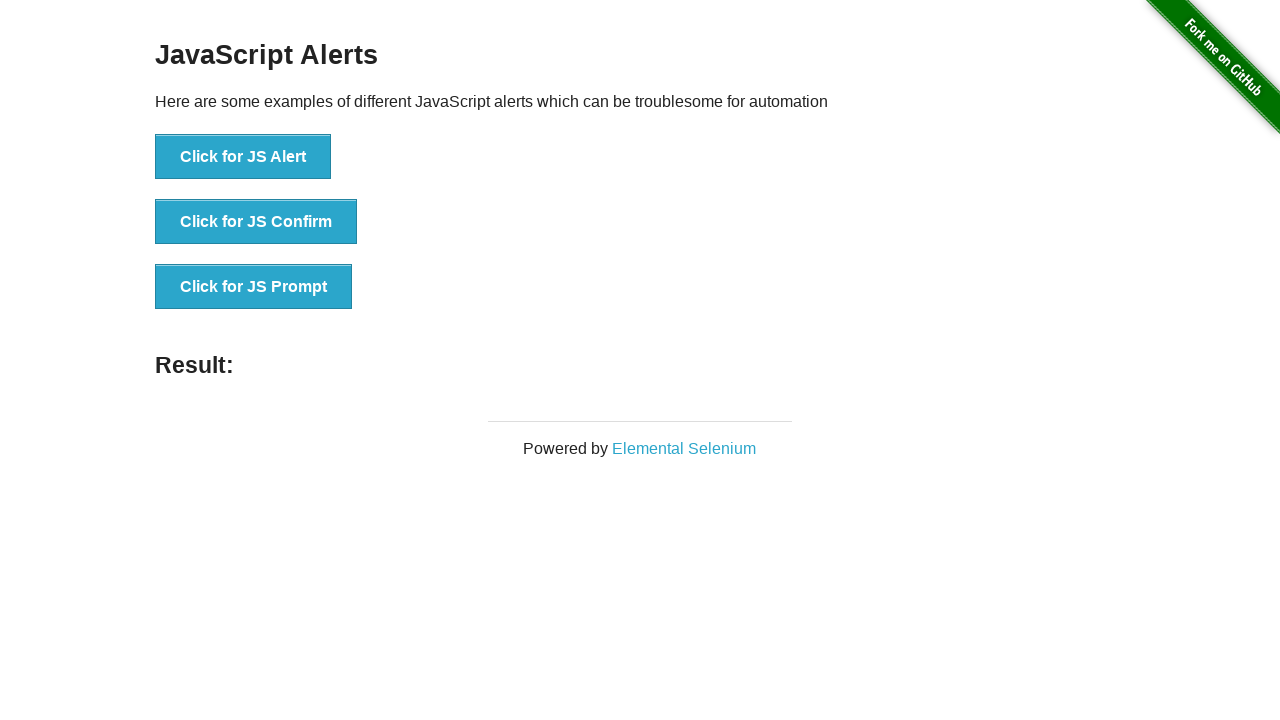

Set up dialog handler to dismiss prompts
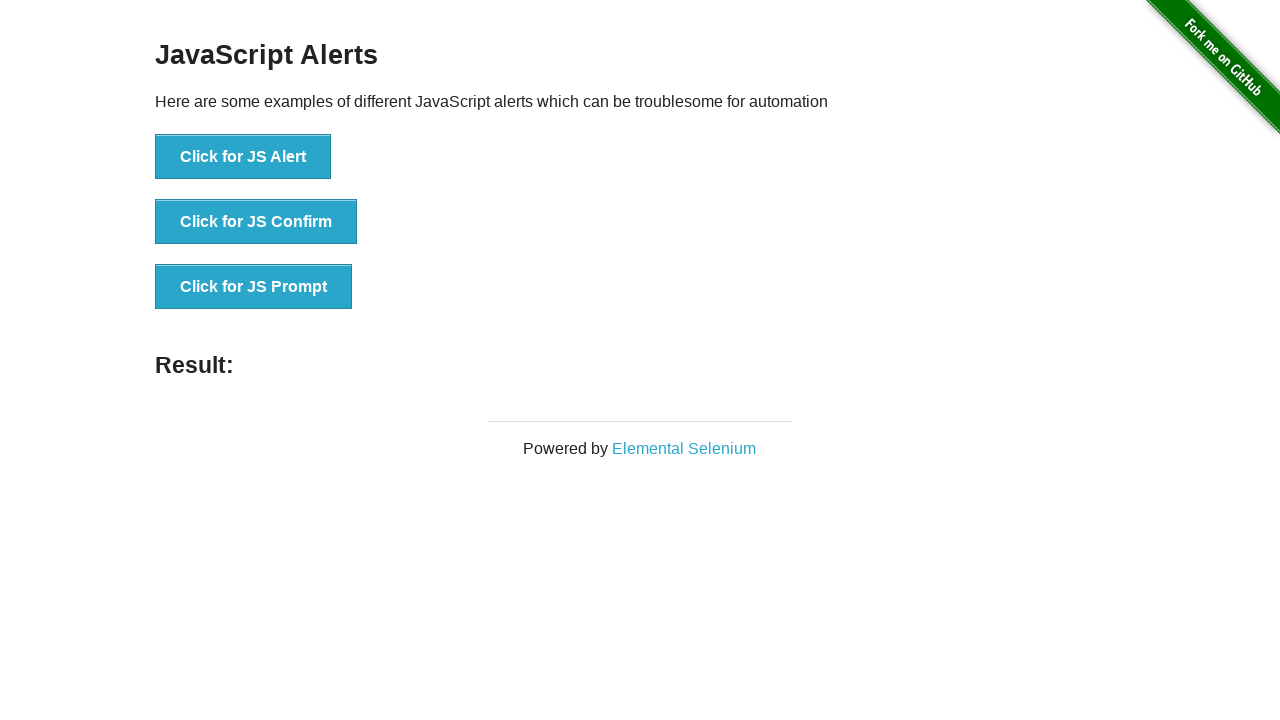

Clicked the JS Prompt button at (254, 287) on button[onclick*='jsPrompt']
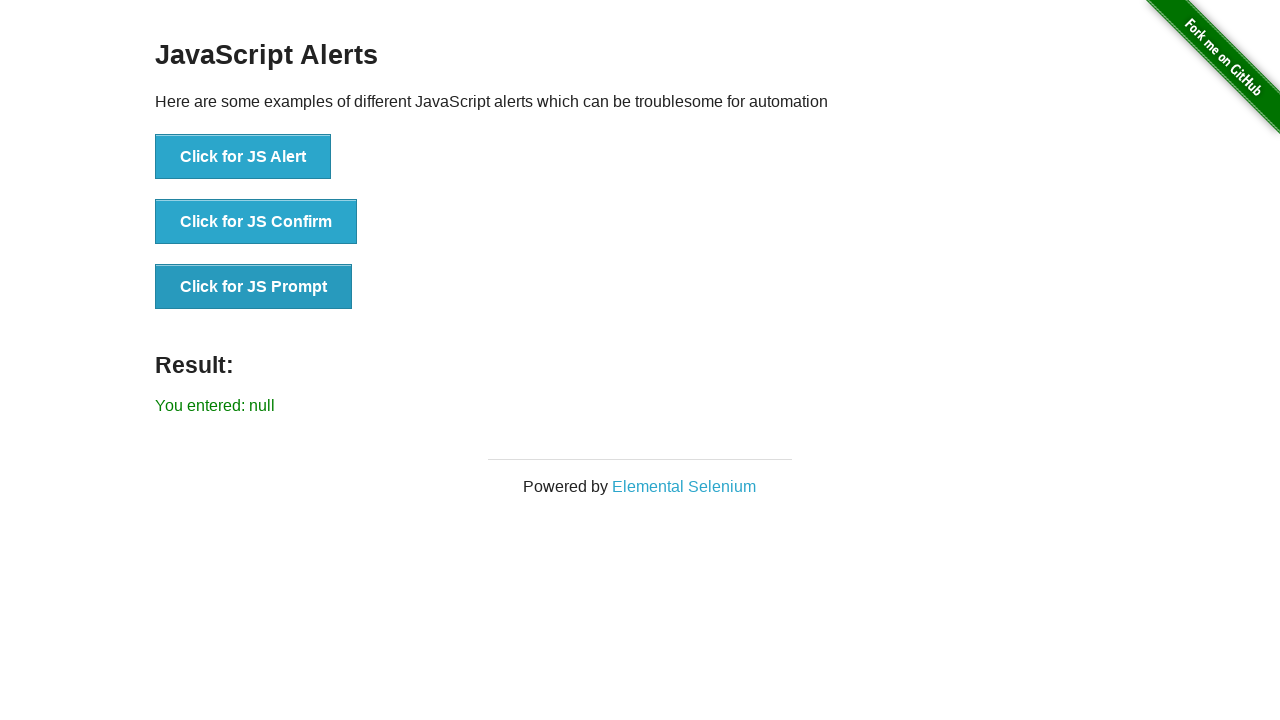

Result message element loaded after prompt was dismissed
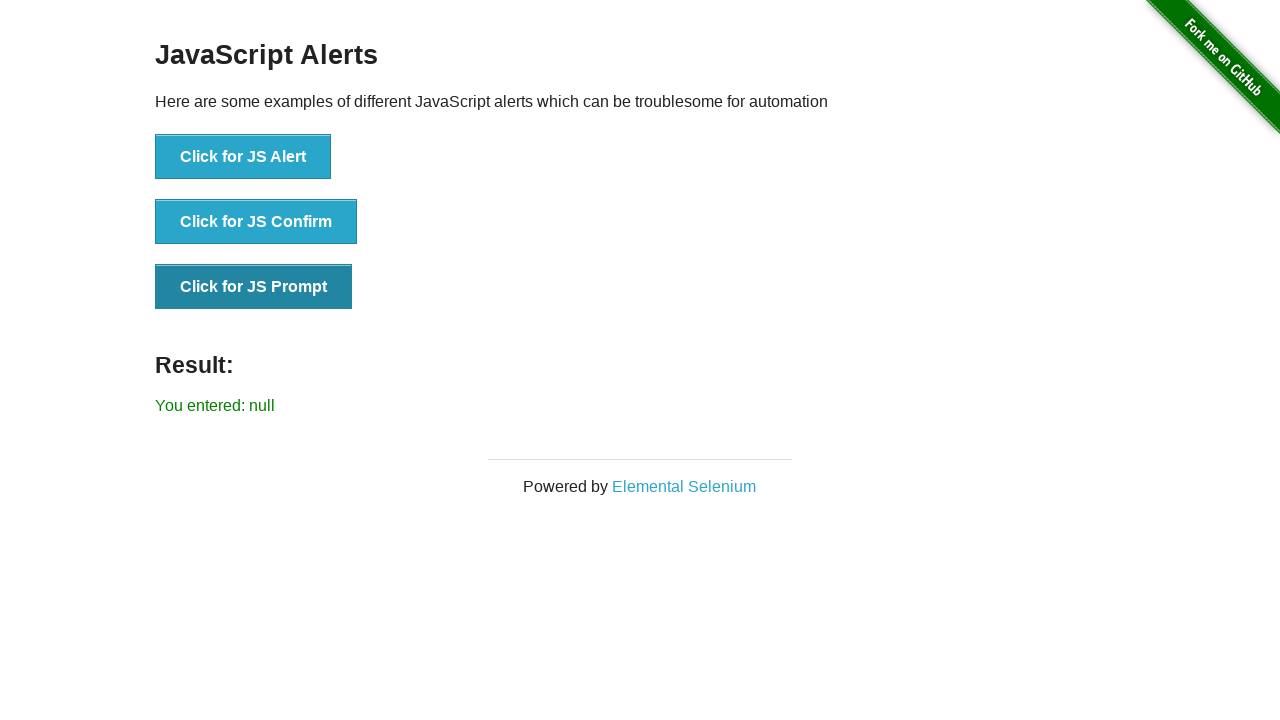

Retrieved result message text
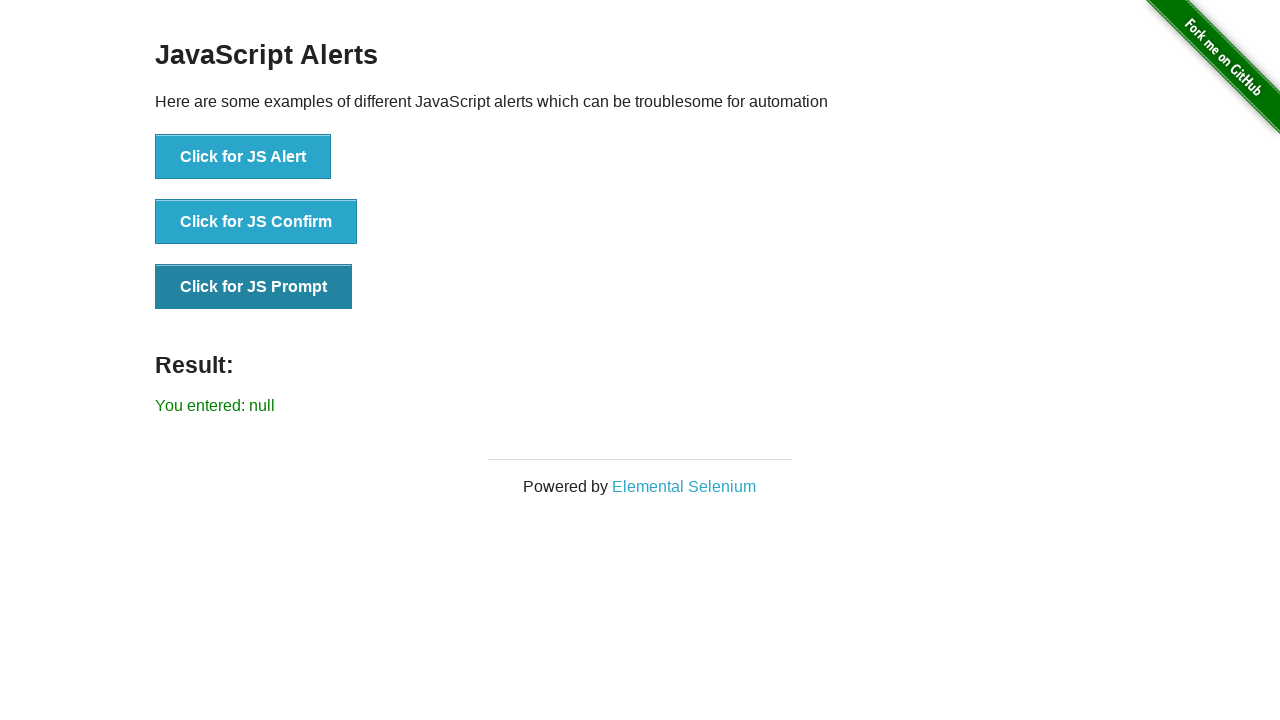

Verified result message shows 'You entered: null' after canceling prompt without text
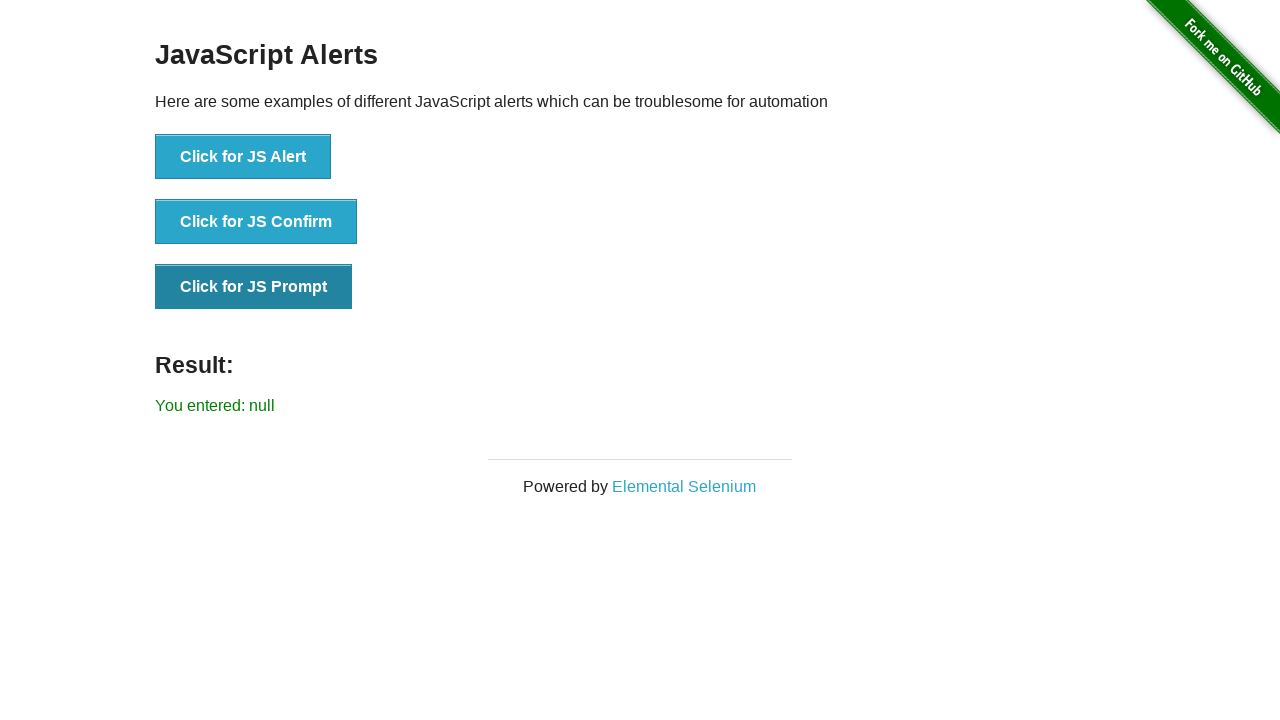

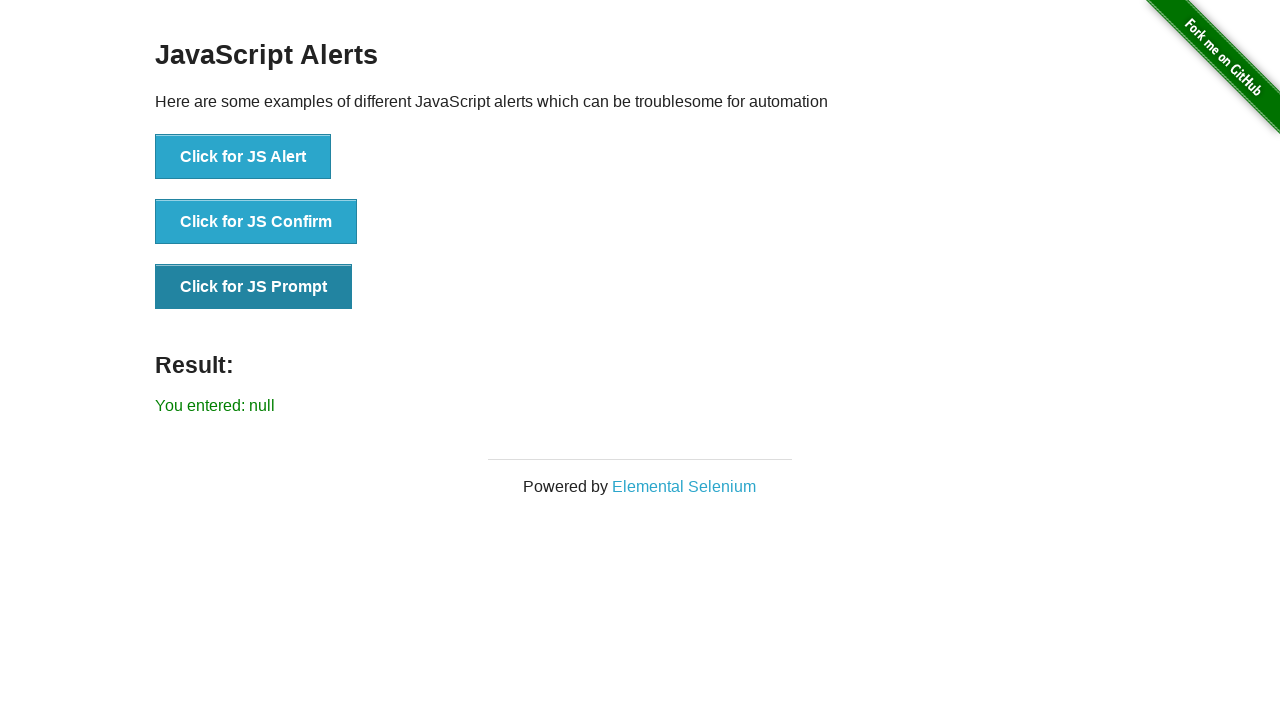